Tests checkbox functionality by verifying the first checkbox element exists and clicking it if it's not already selected.

Starting URL: https://the-internet.herokuapp.com/checkboxes

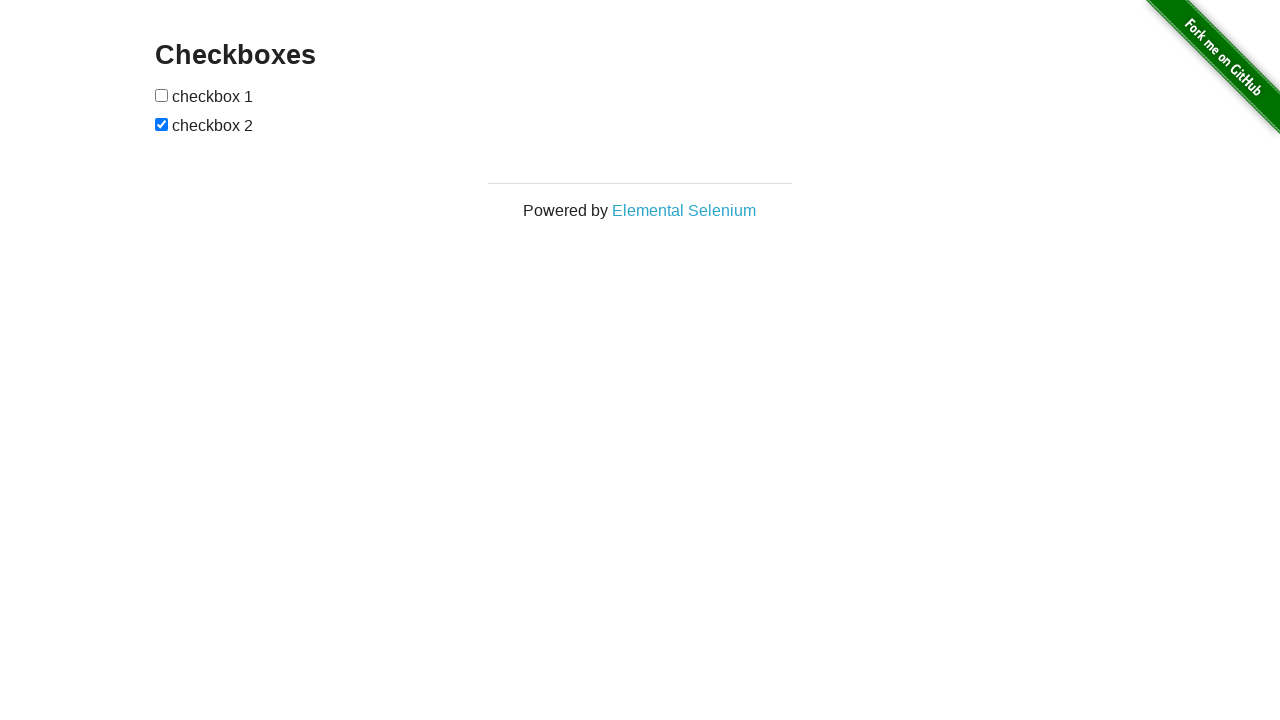

Waited for checkbox container to be present
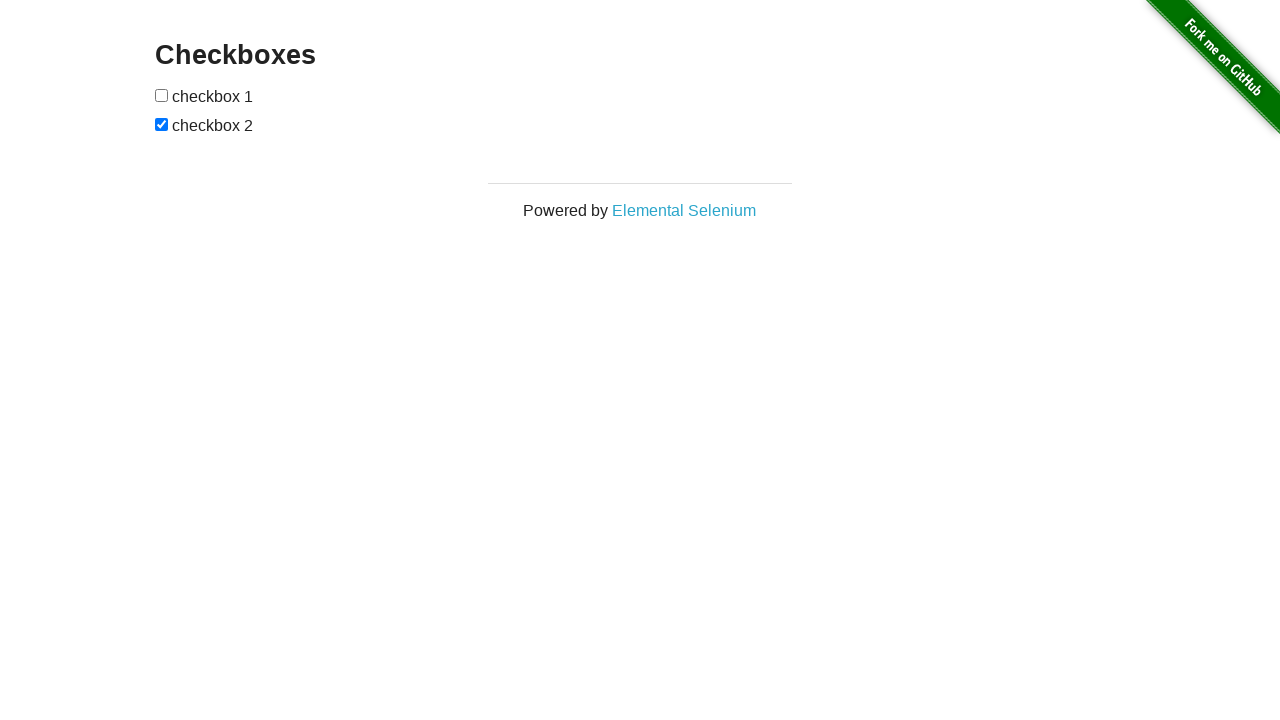

Located the first checkbox element
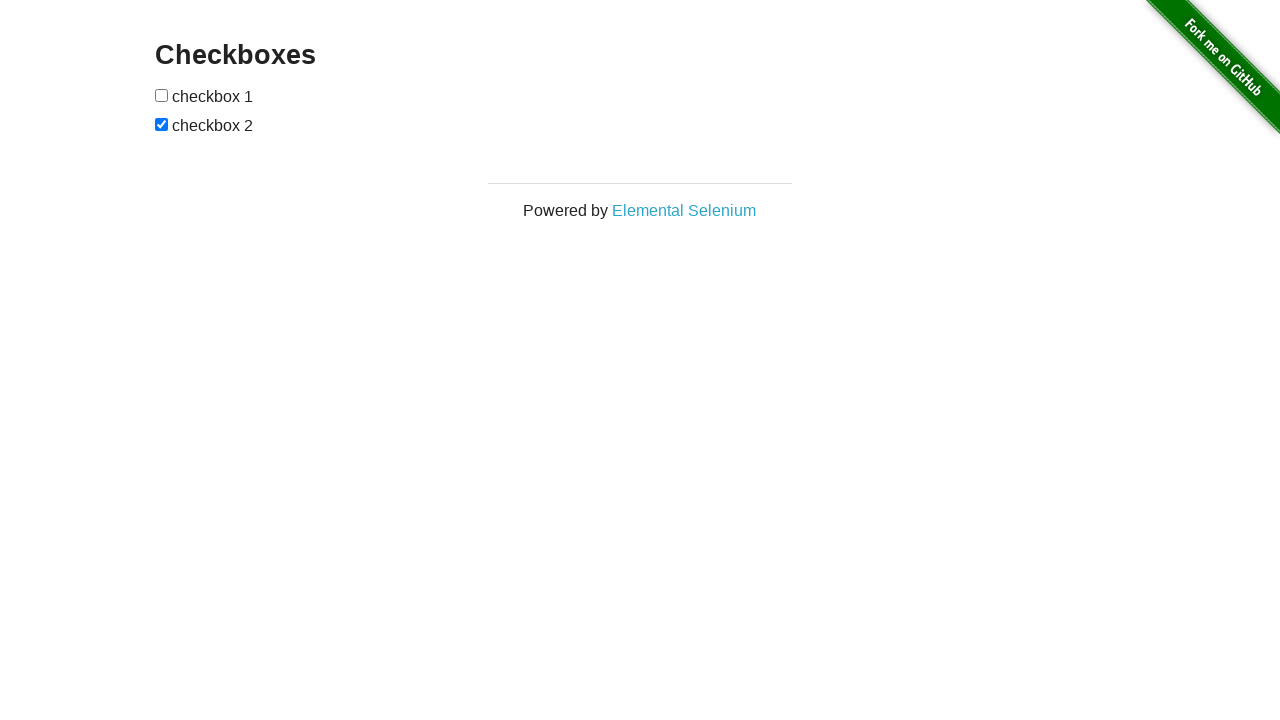

Verified first checkbox is visible
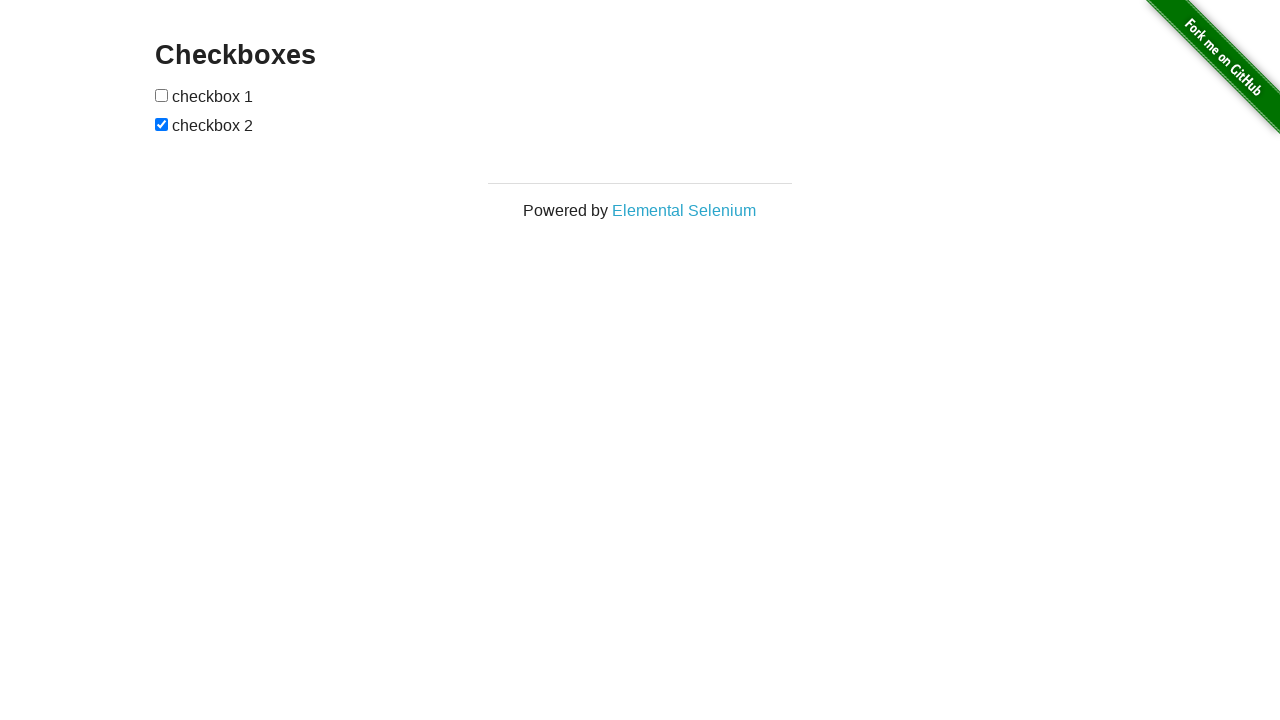

Clicked first checkbox to select it at (162, 95) on #checkboxes input >> nth=0
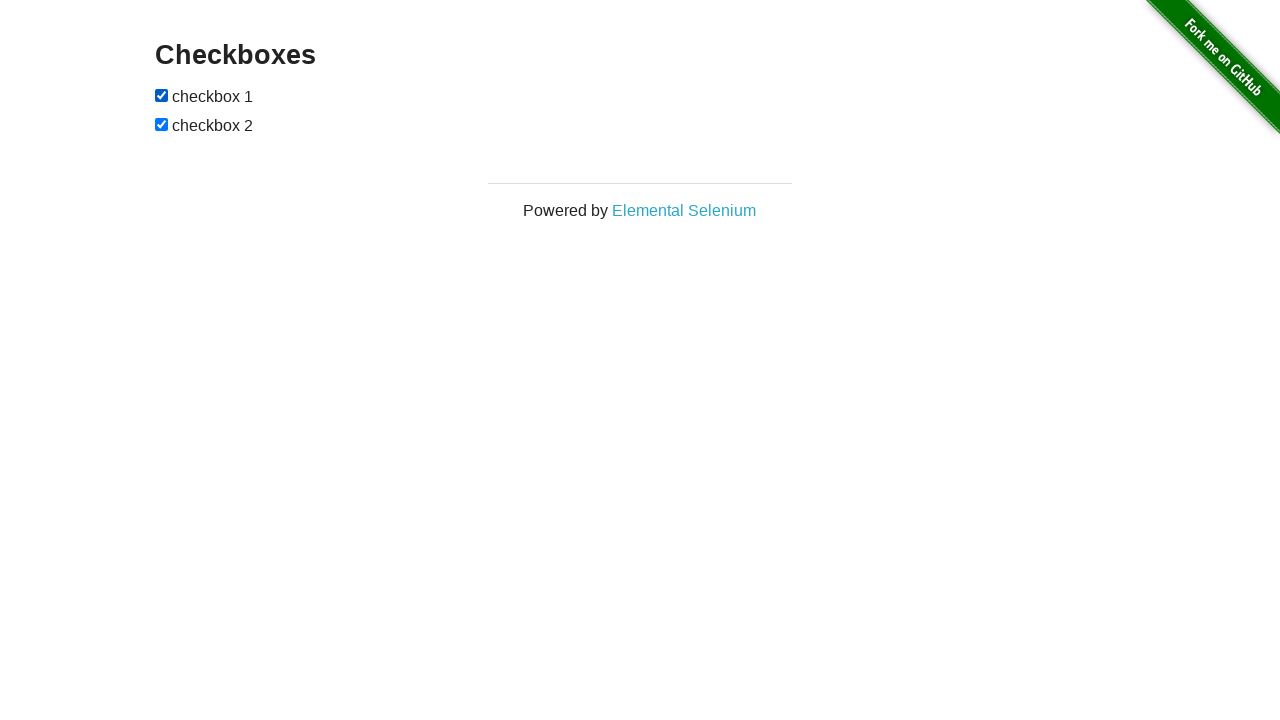

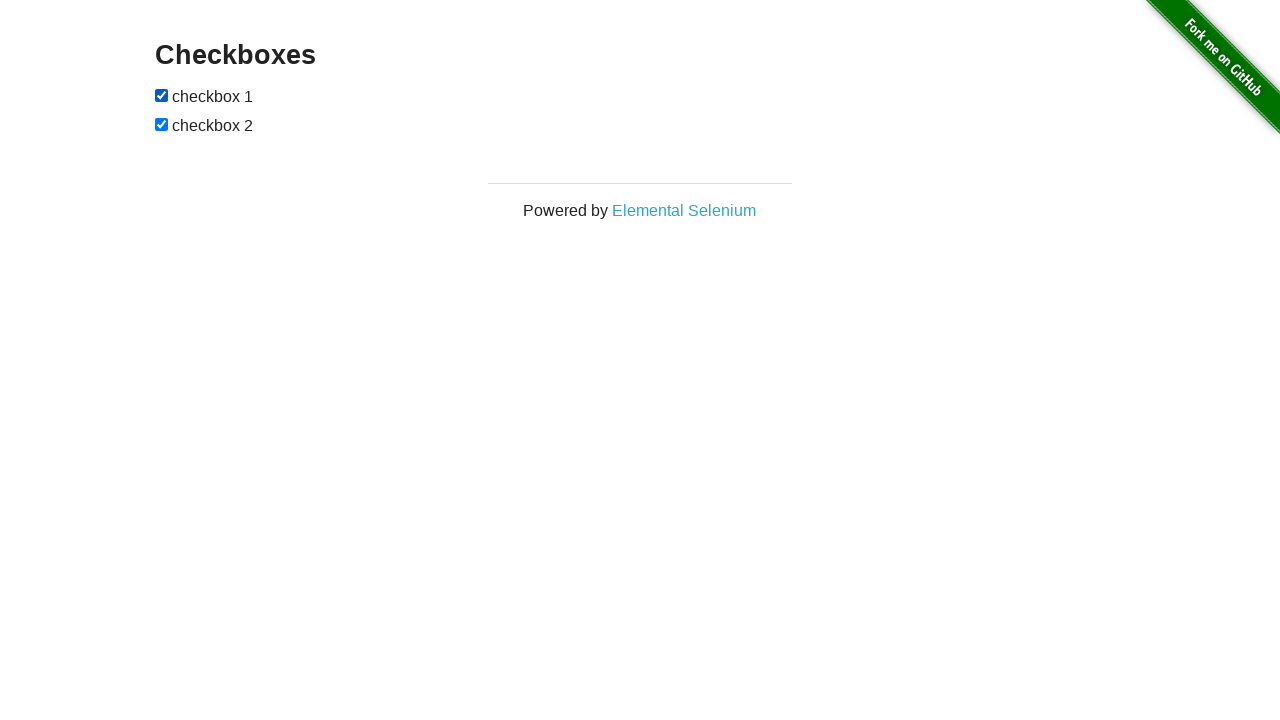